Tests that the complete all checkbox updates state when individual items are completed or cleared

Starting URL: https://demo.playwright.dev/todomvc

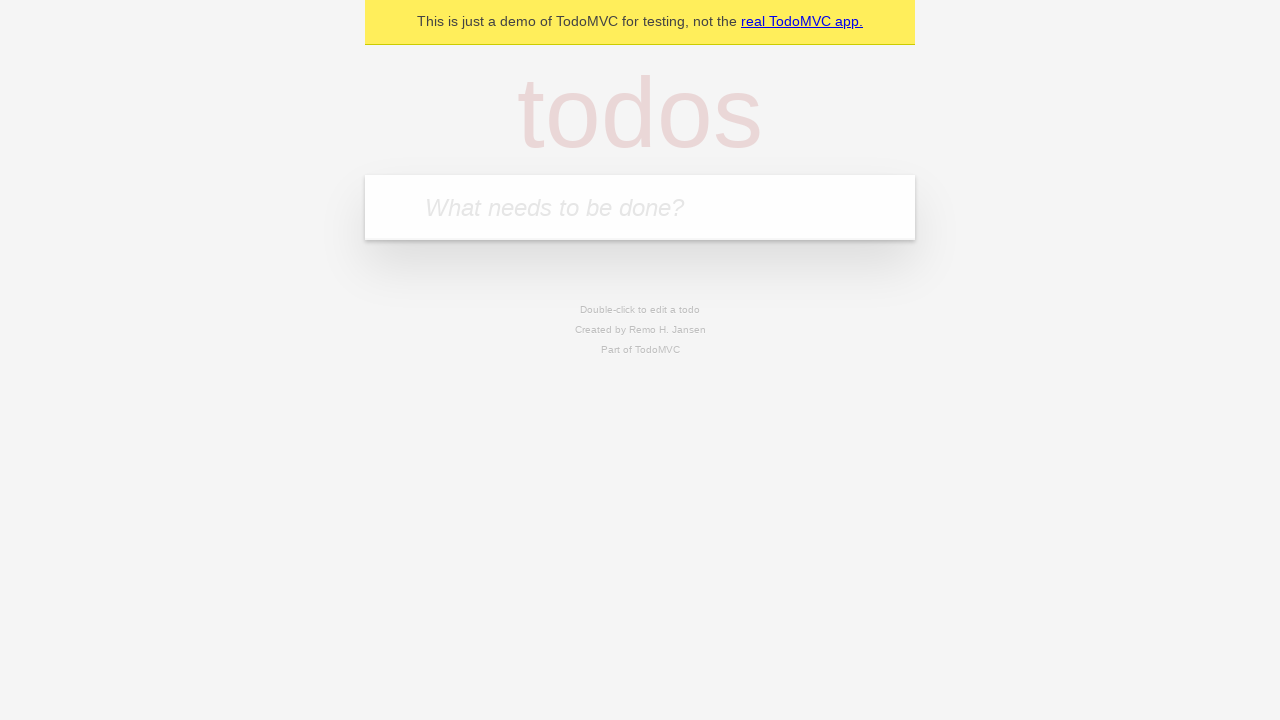

Filled todo input with 'buy some cheese' on internal:attr=[placeholder="What needs to be done?"i]
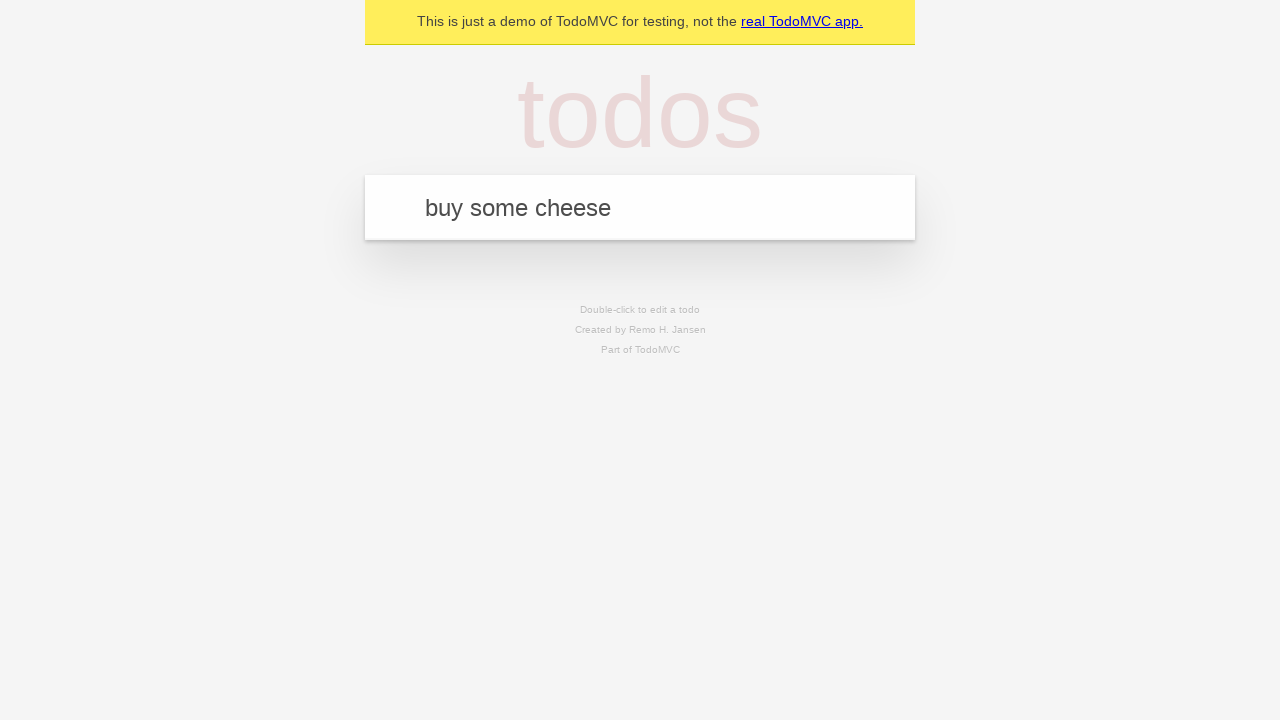

Pressed Enter to add first todo item on internal:attr=[placeholder="What needs to be done?"i]
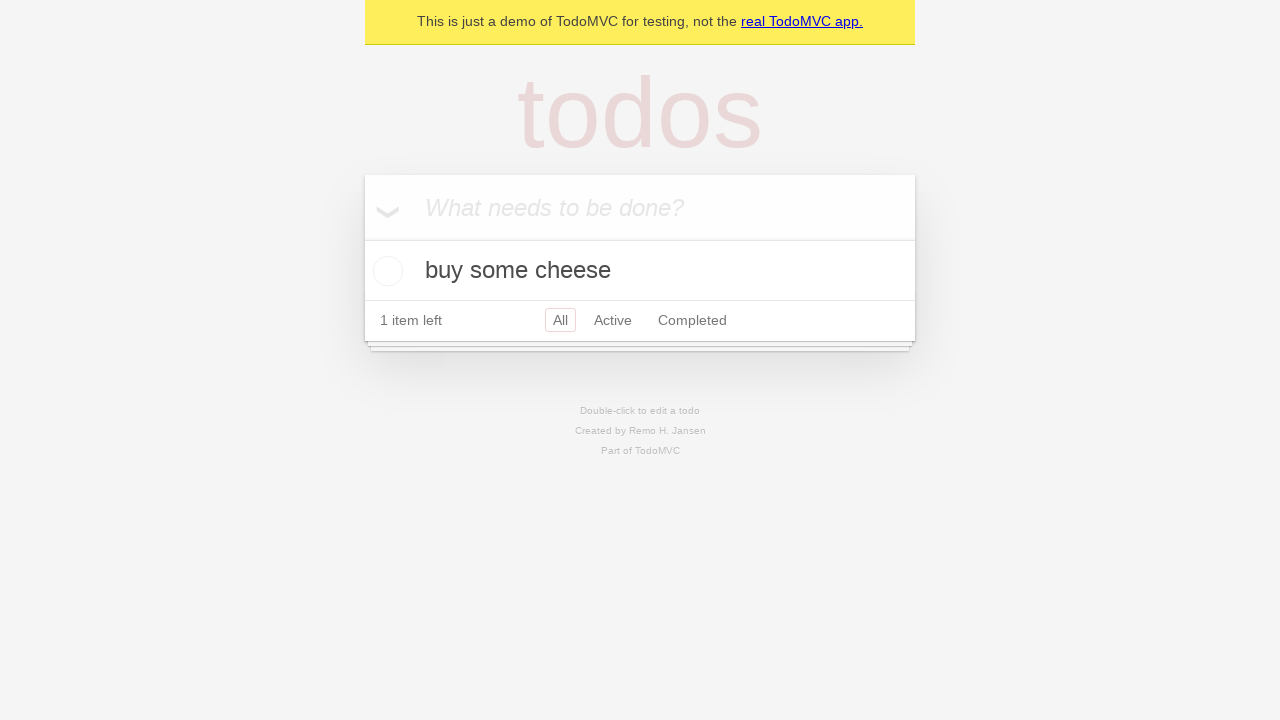

Filled todo input with 'feed the cat' on internal:attr=[placeholder="What needs to be done?"i]
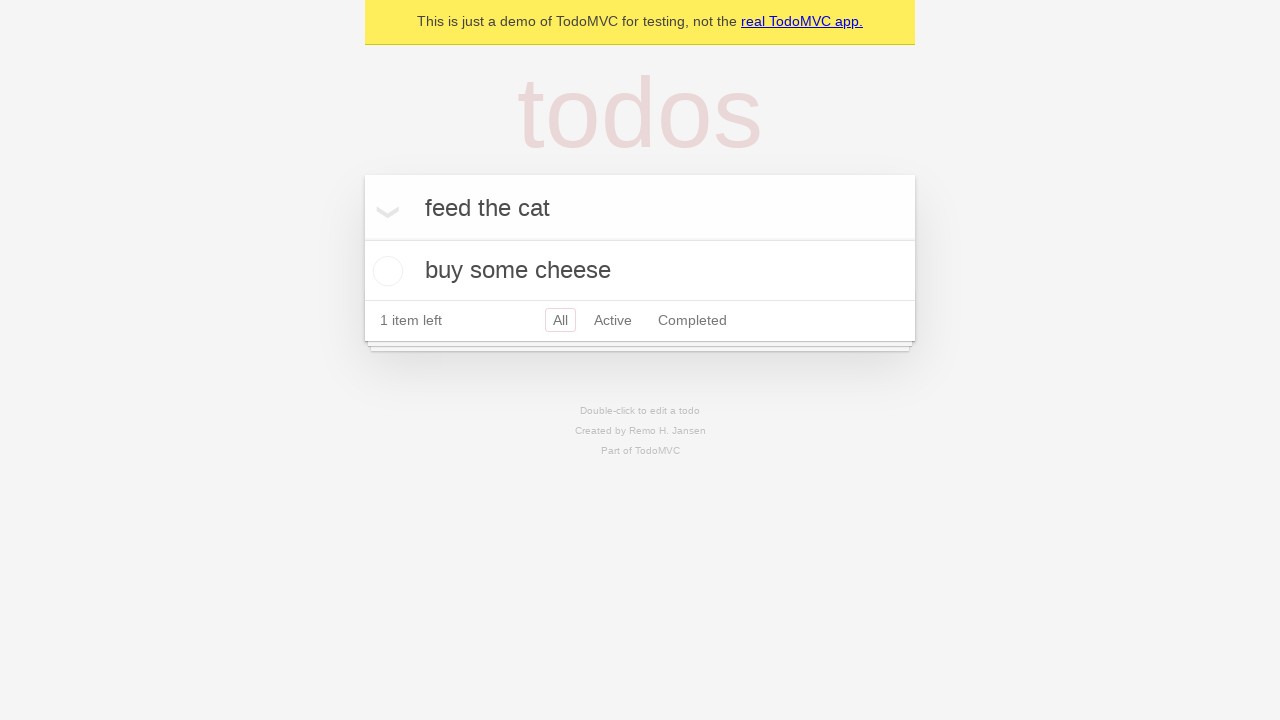

Pressed Enter to add second todo item on internal:attr=[placeholder="What needs to be done?"i]
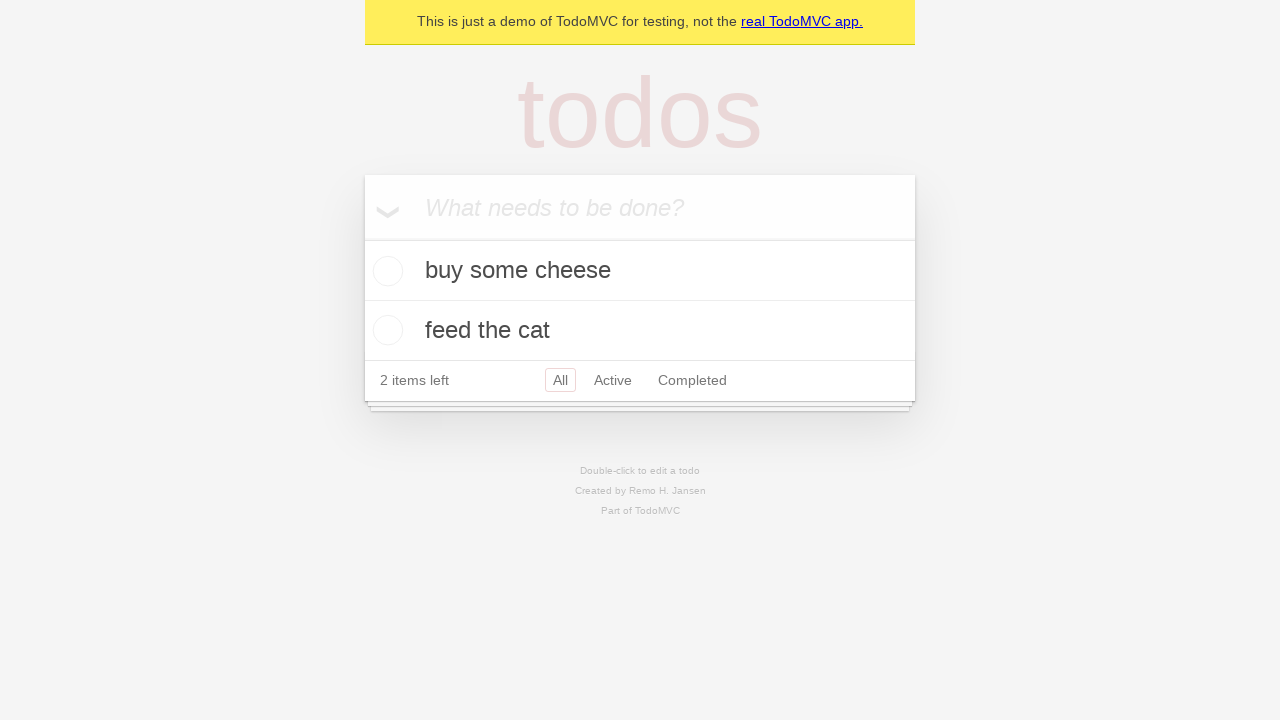

Filled todo input with 'book a doctors appointment' on internal:attr=[placeholder="What needs to be done?"i]
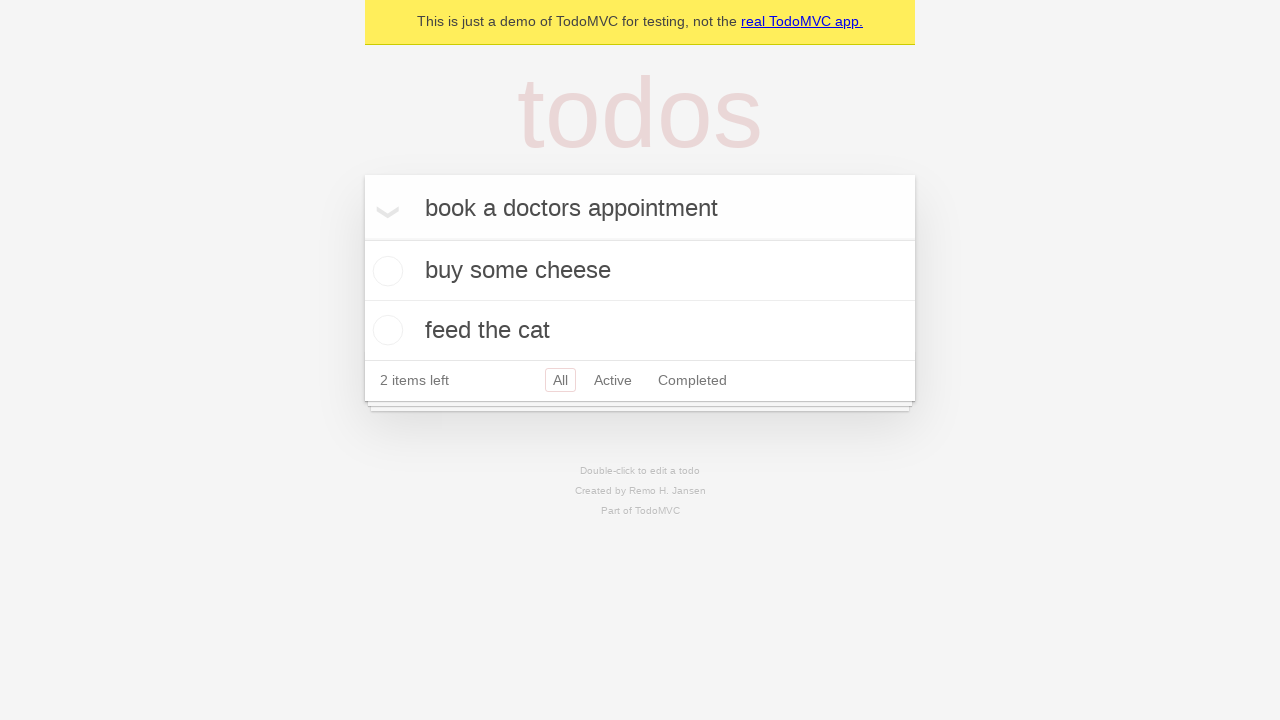

Pressed Enter to add third todo item on internal:attr=[placeholder="What needs to be done?"i]
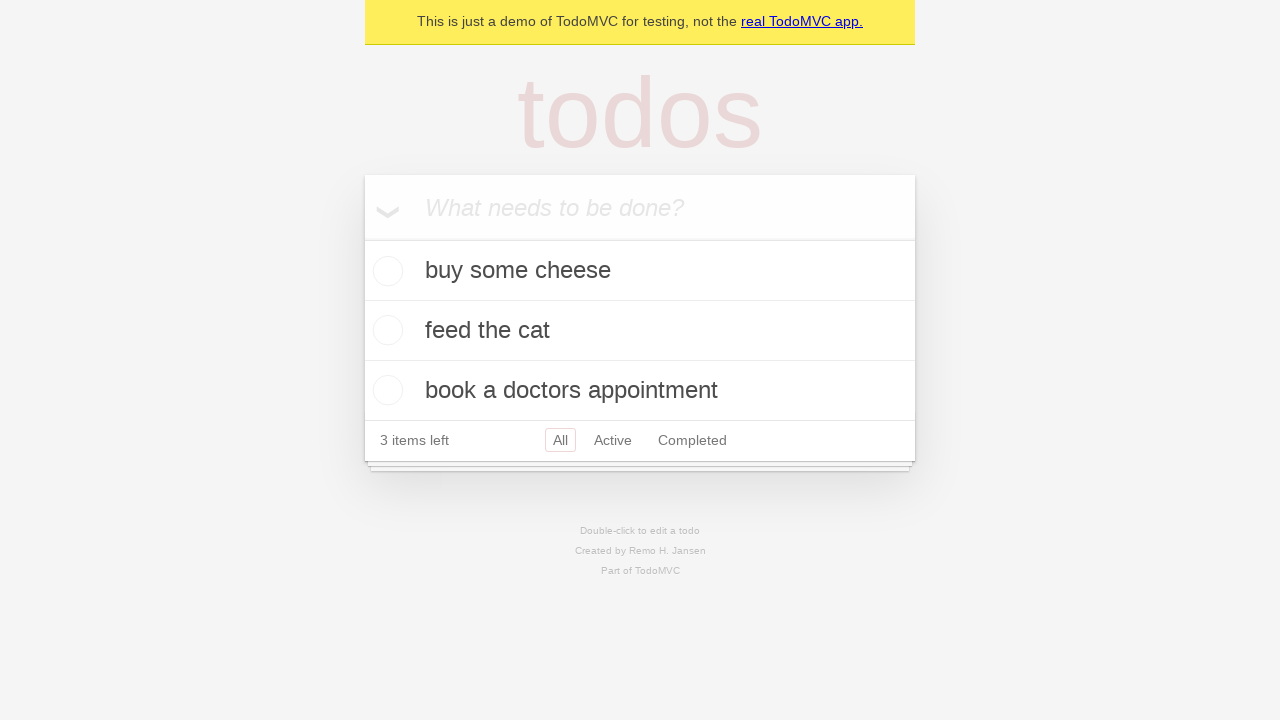

Checked 'Mark all as complete' checkbox at (362, 238) on internal:label="Mark all as complete"i
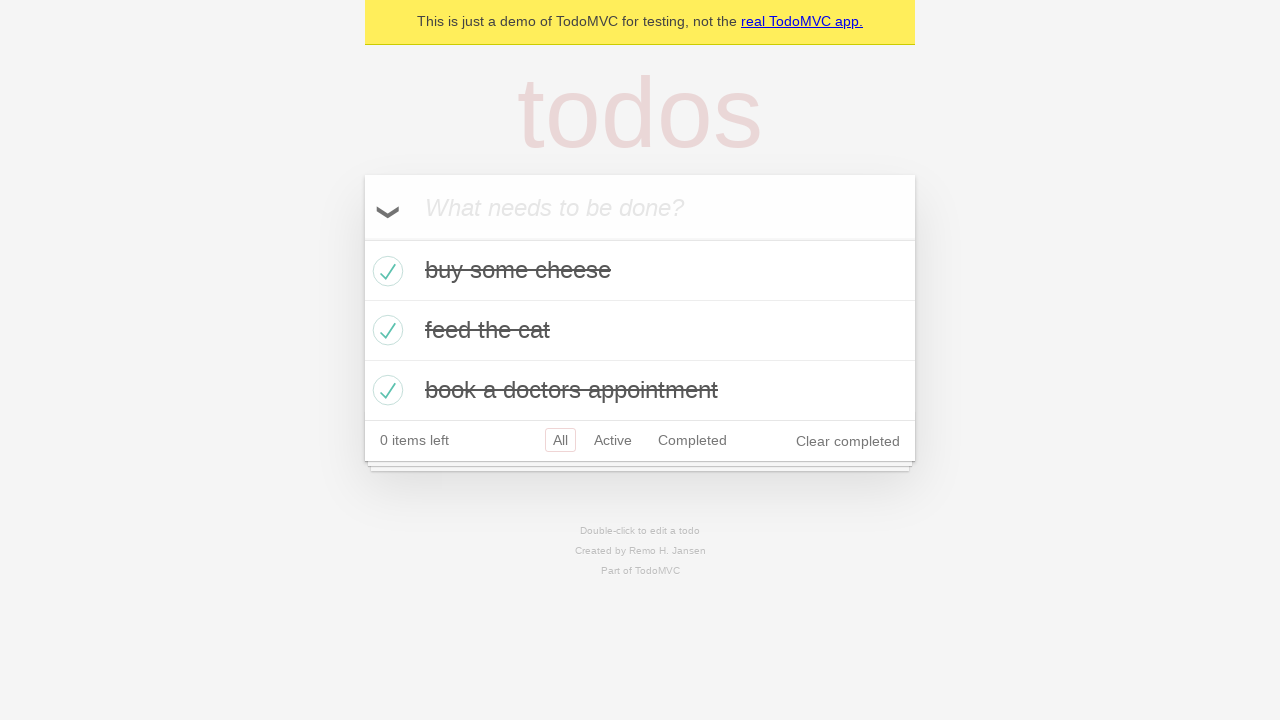

Unchecked the first todo item checkbox at (385, 271) on [data-testid='todo-item'] >> nth=0 >> internal:role=checkbox
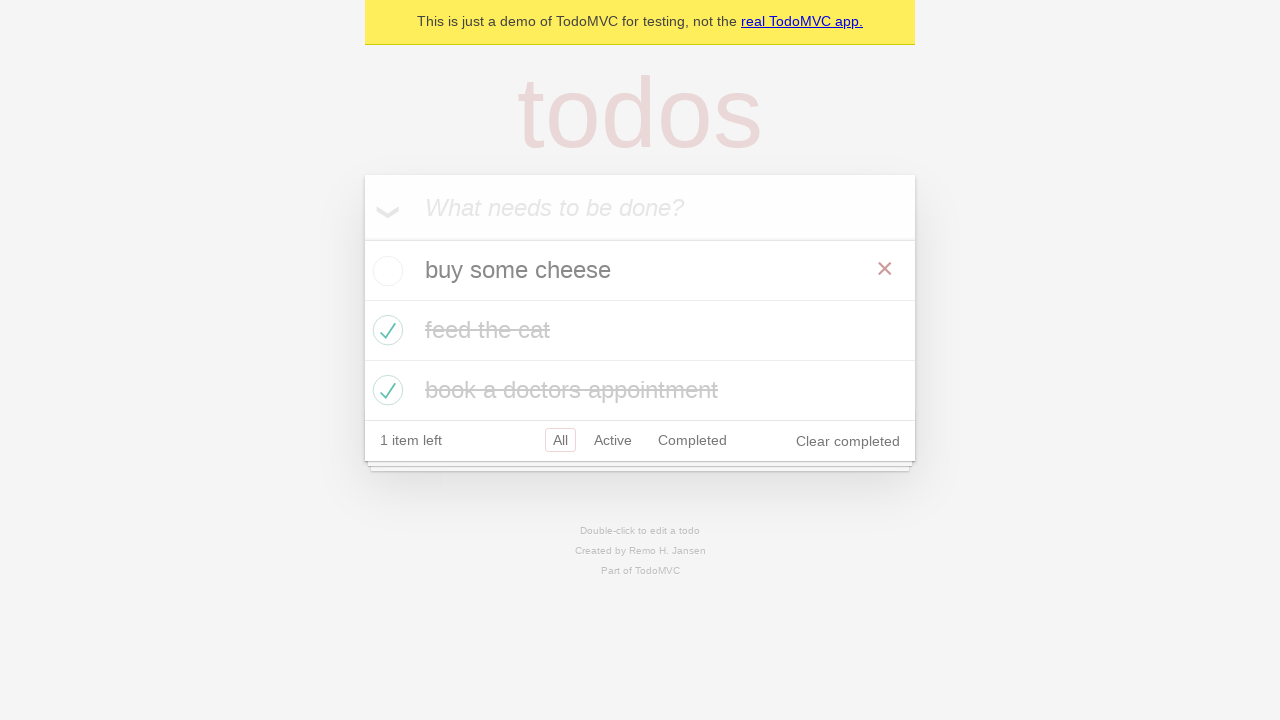

Checked the first todo item checkbox again at (385, 271) on [data-testid='todo-item'] >> nth=0 >> internal:role=checkbox
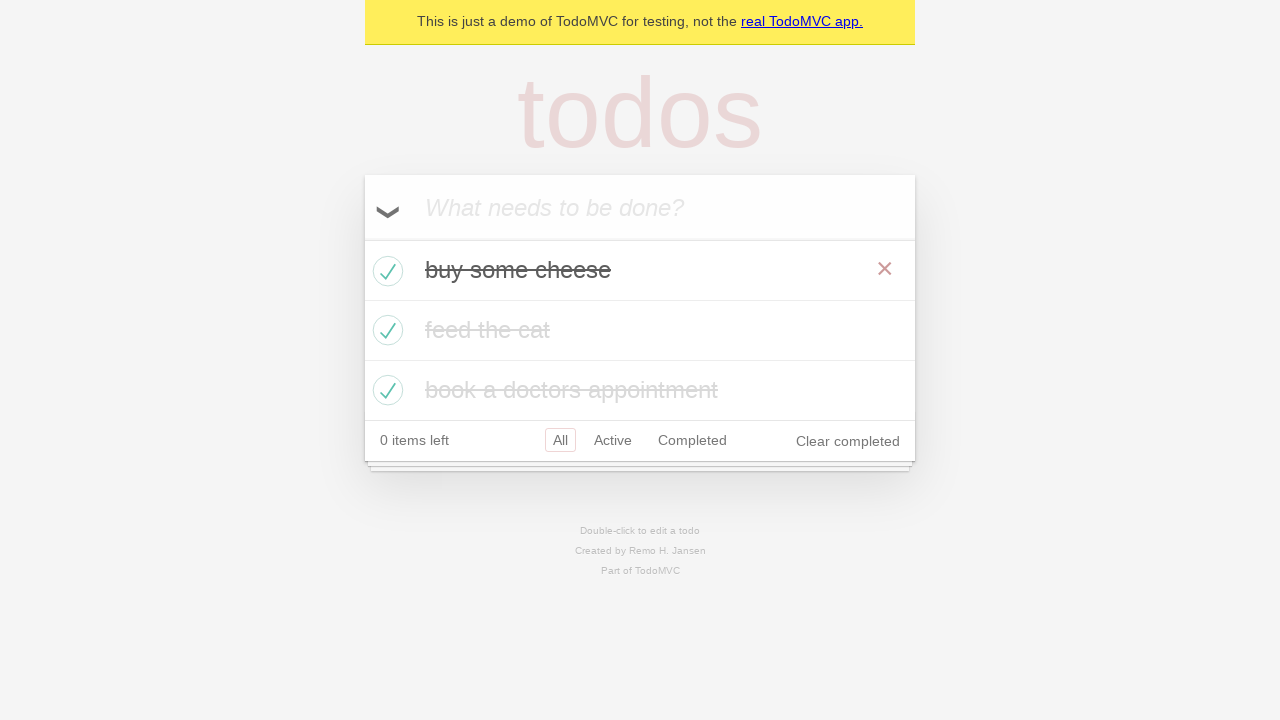

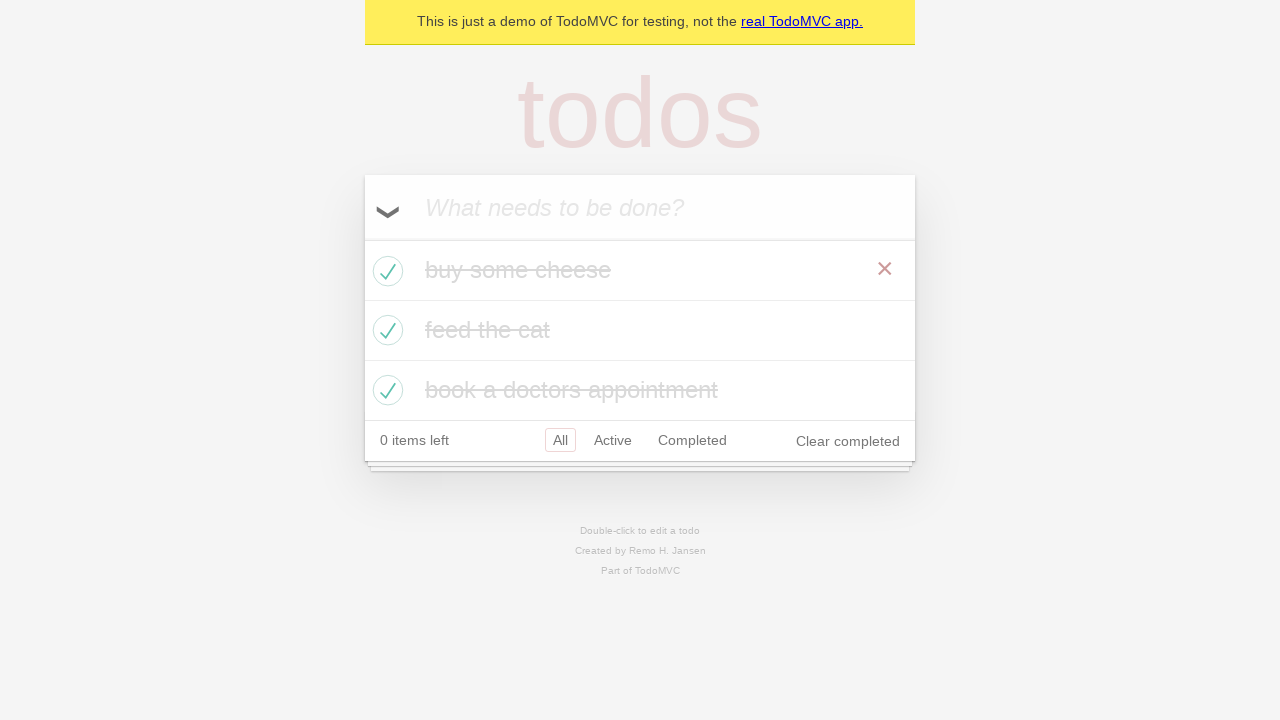